Tests window handling functionality by clicking a link that opens a new window, then switching between the parent and child windows

Starting URL: https://the-internet.herokuapp.com/windows

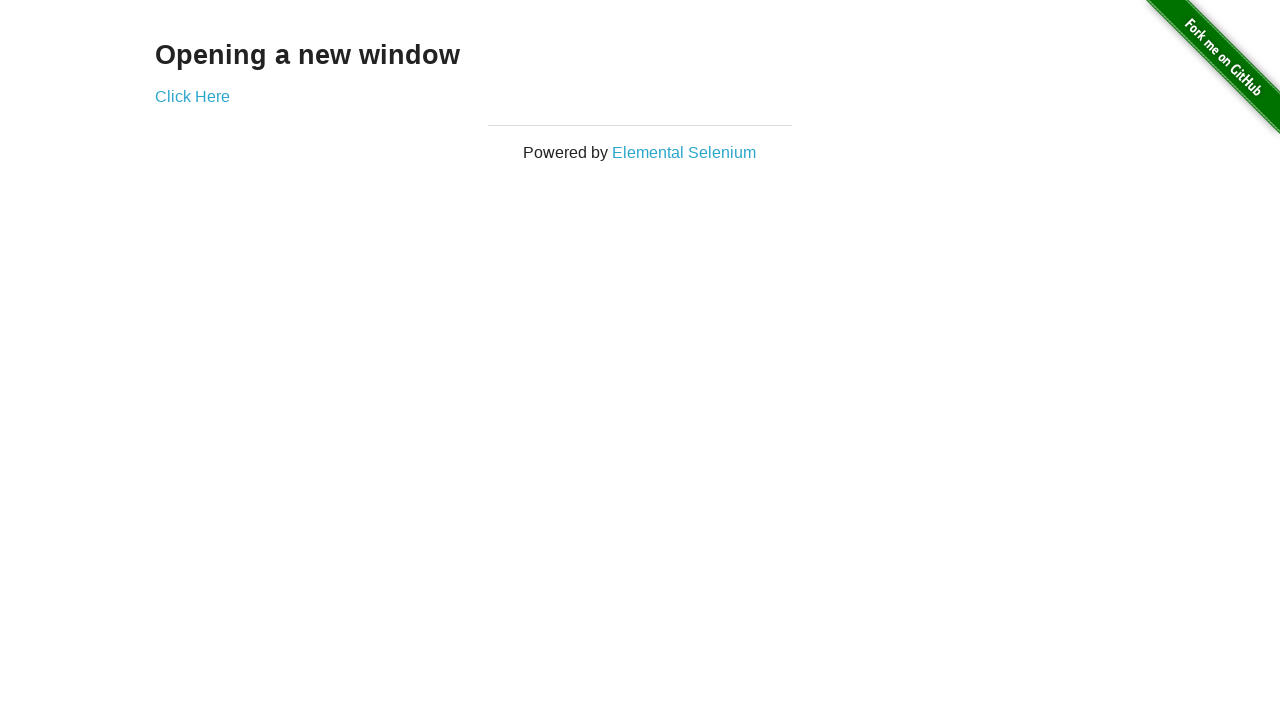

Clicked 'Click Here' link to open new window at (192, 96) on xpath=//a[normalize-space()='Click Here']
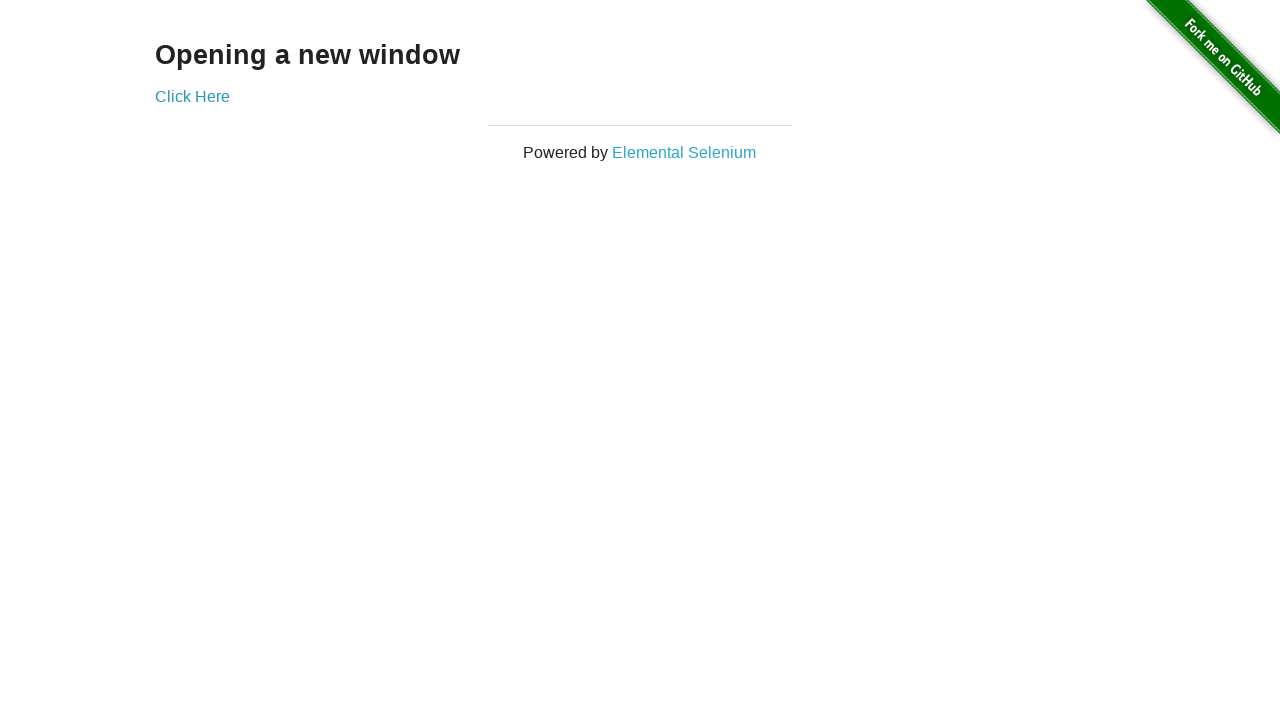

New window opened and captured
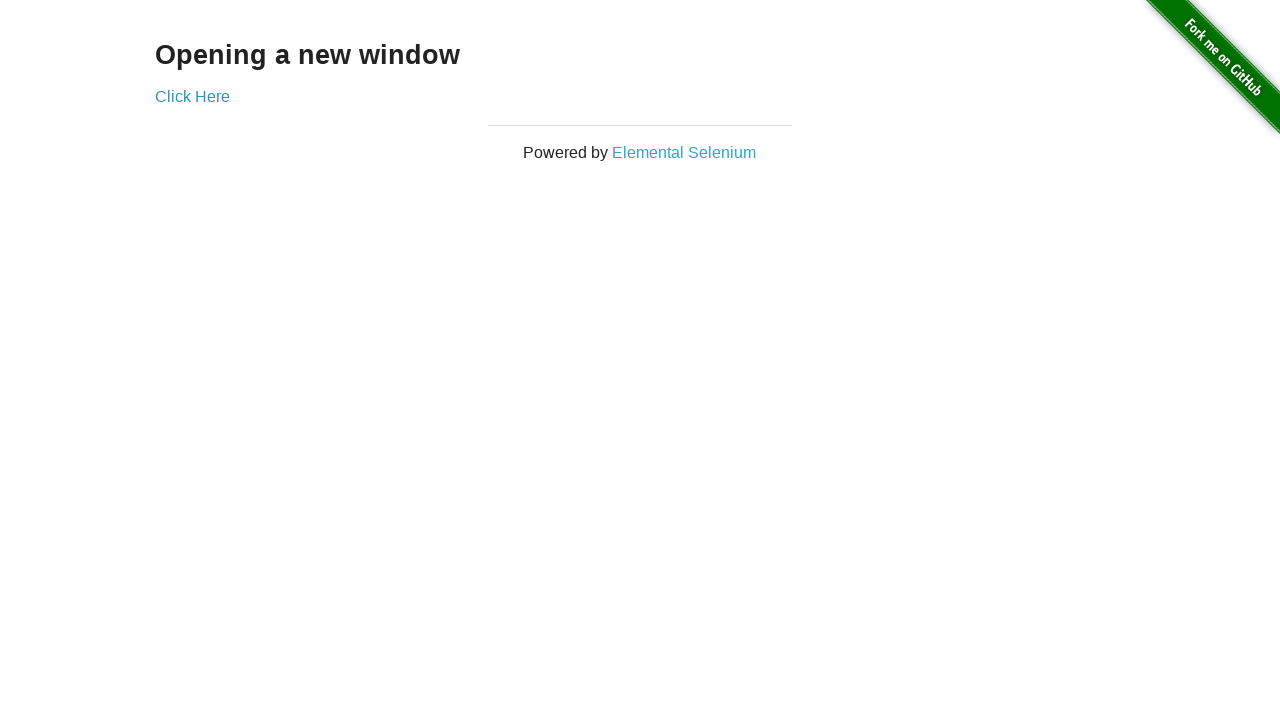

New window page load completed
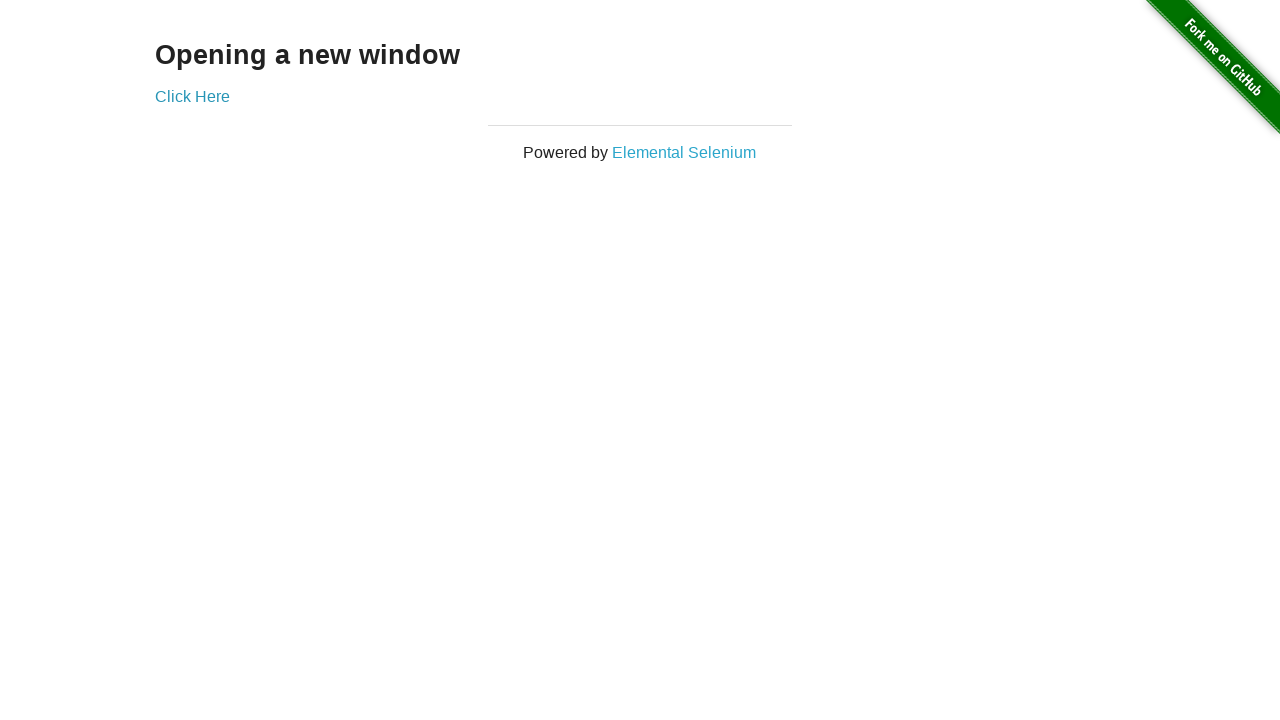

Retrieved parent window title: 'The Internet'
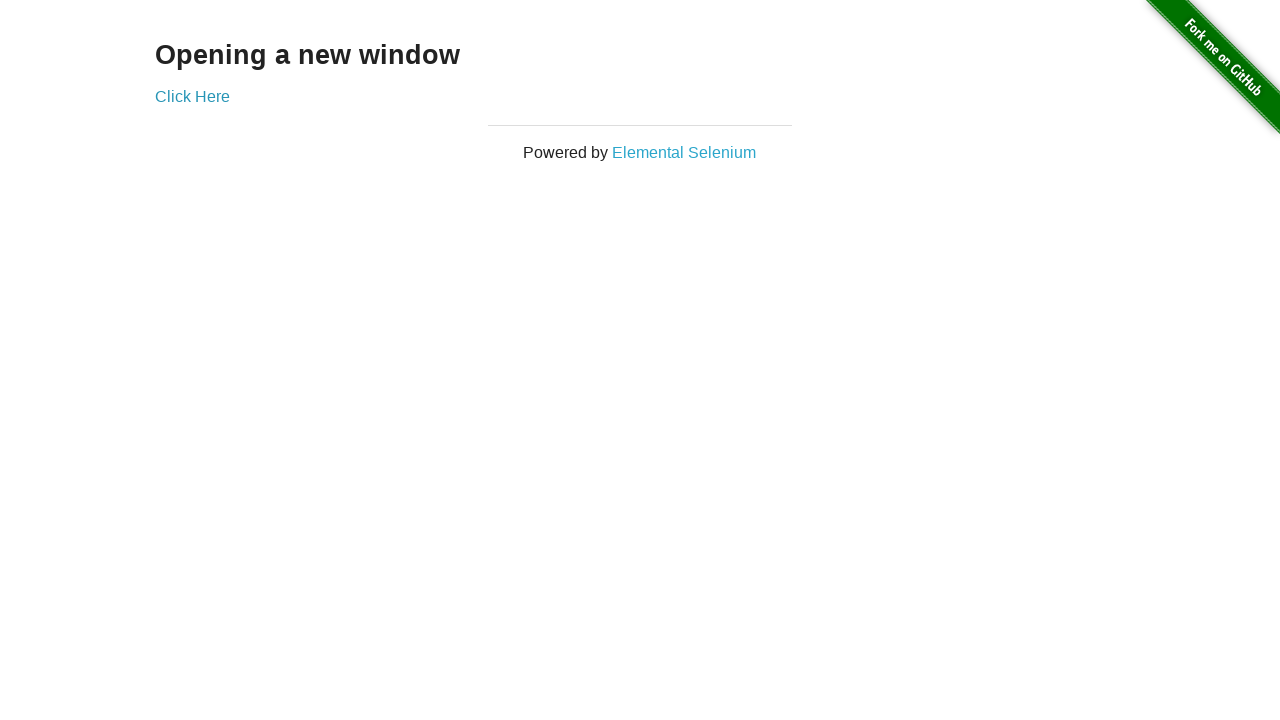

Retrieved child window title: 'New Window'
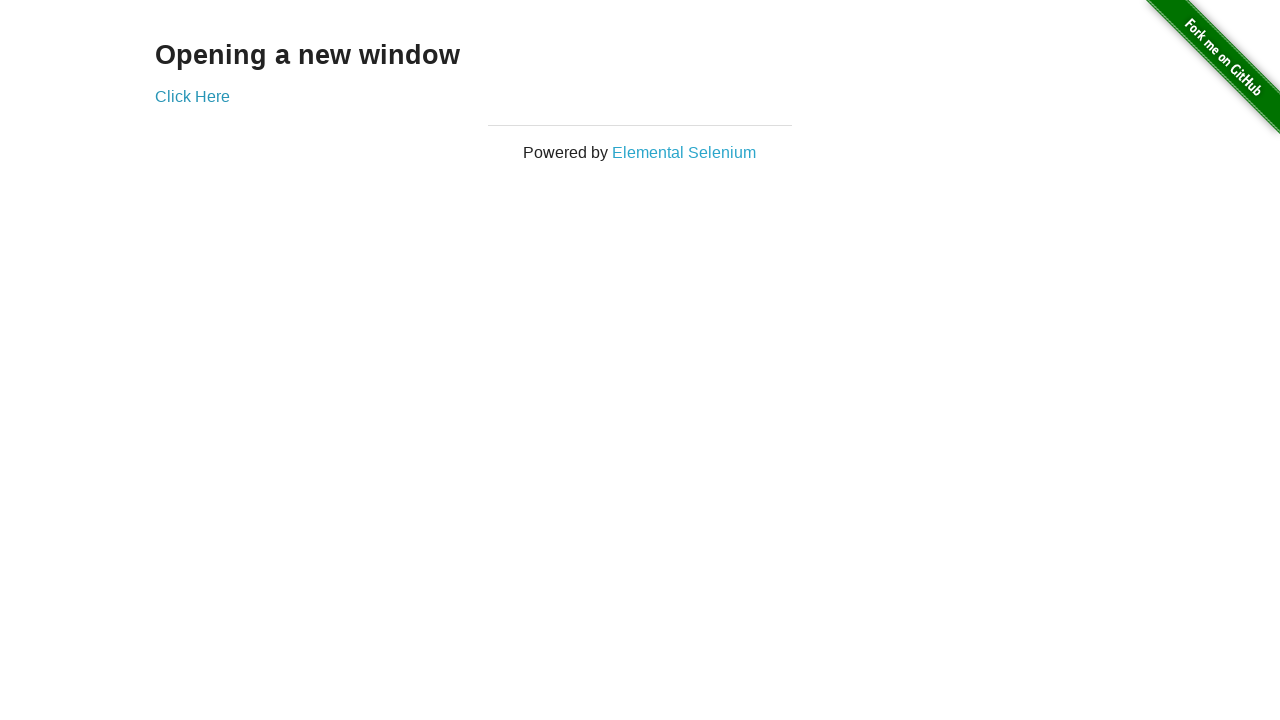

Switched focus to parent window
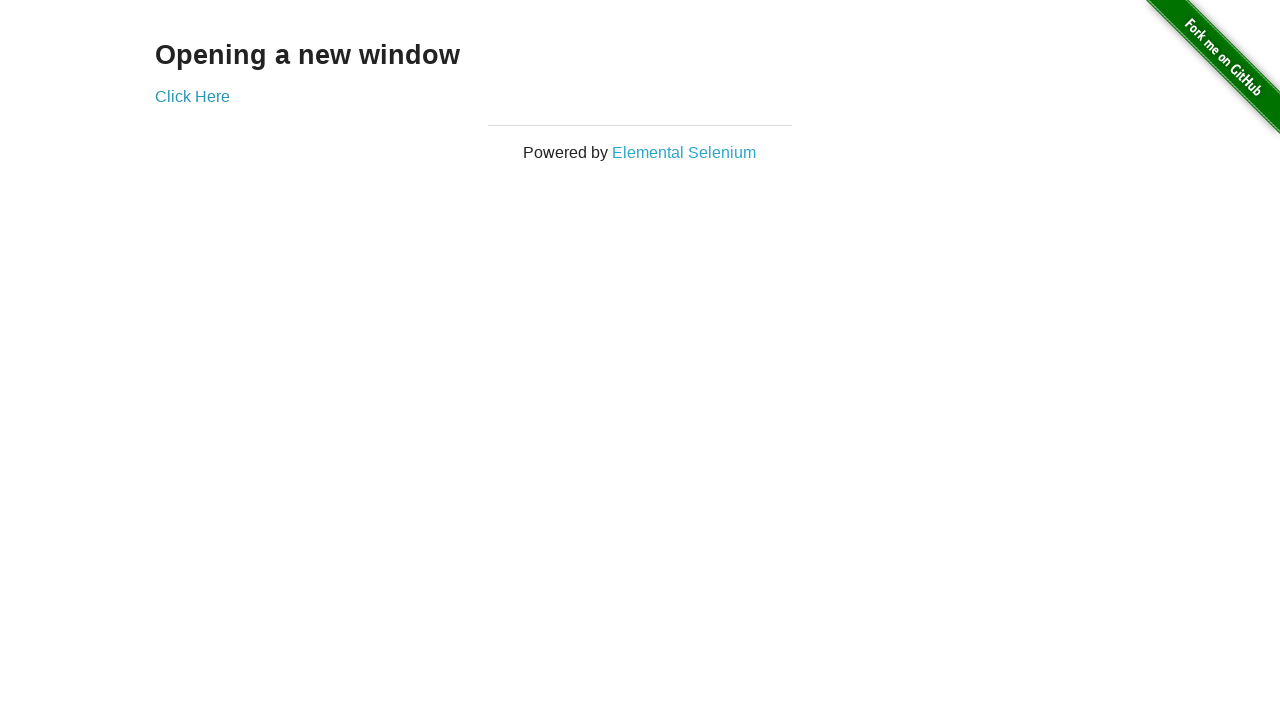

Switched focus to child window
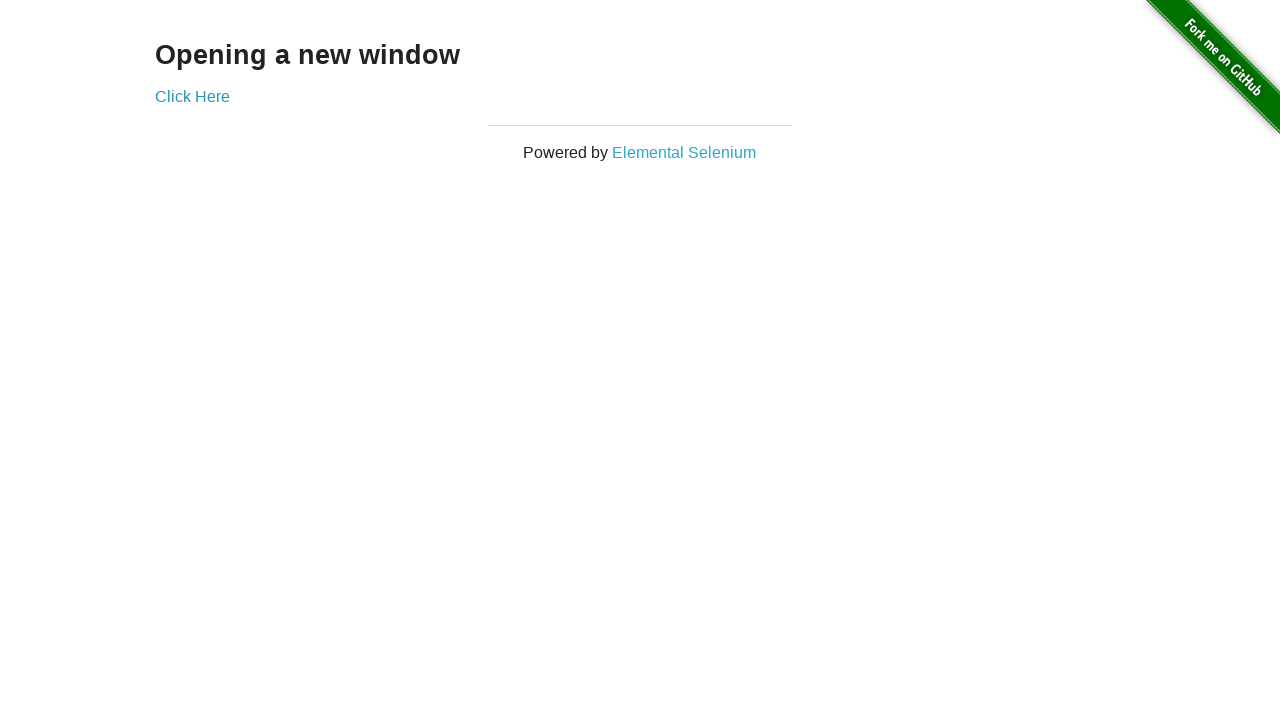

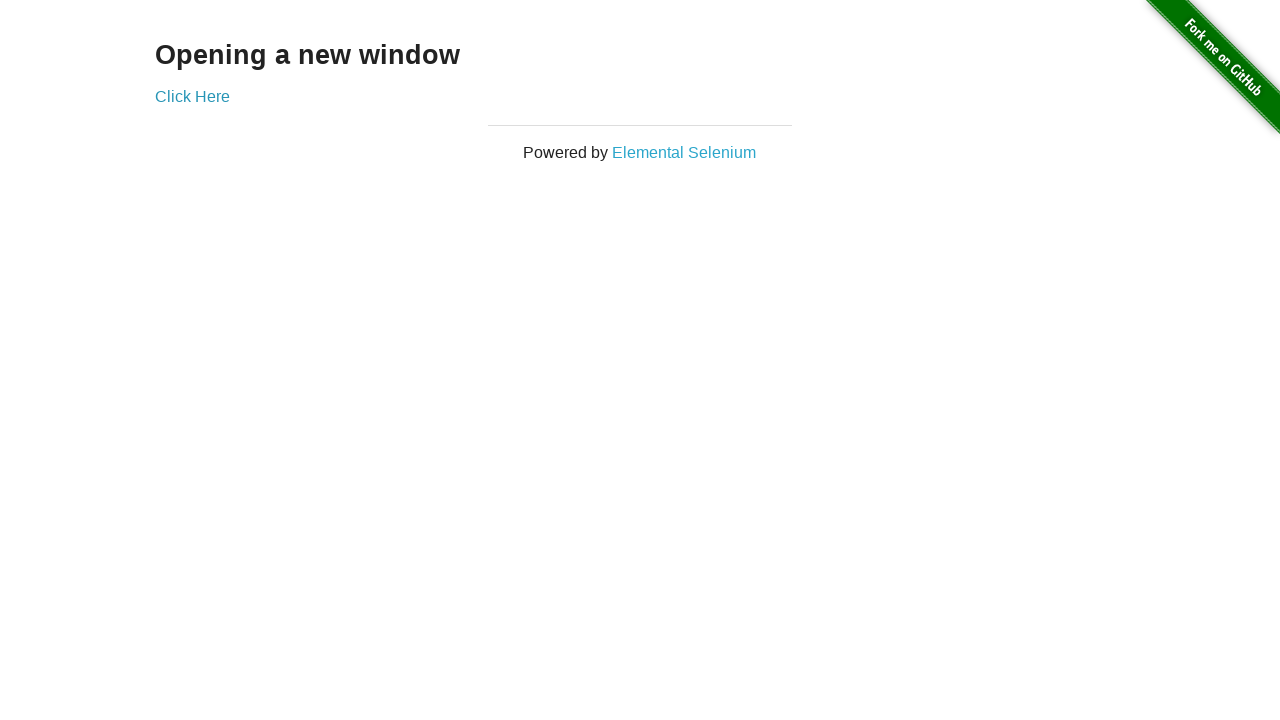